Tests checkbox functionality on a practice form by selecting Sports, Reading, and Music hobbies checkboxes

Starting URL: https://demoqa.com/automation-practice-form

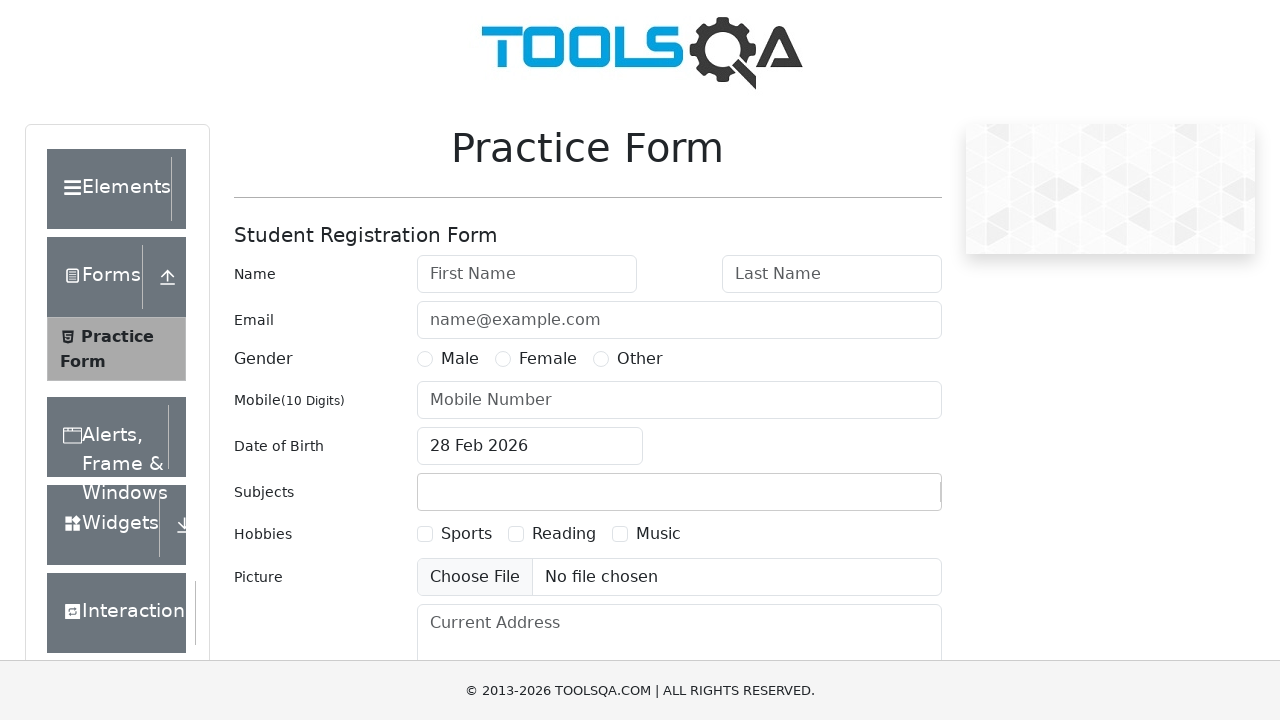

Scrolled down 300px to make checkboxes visible
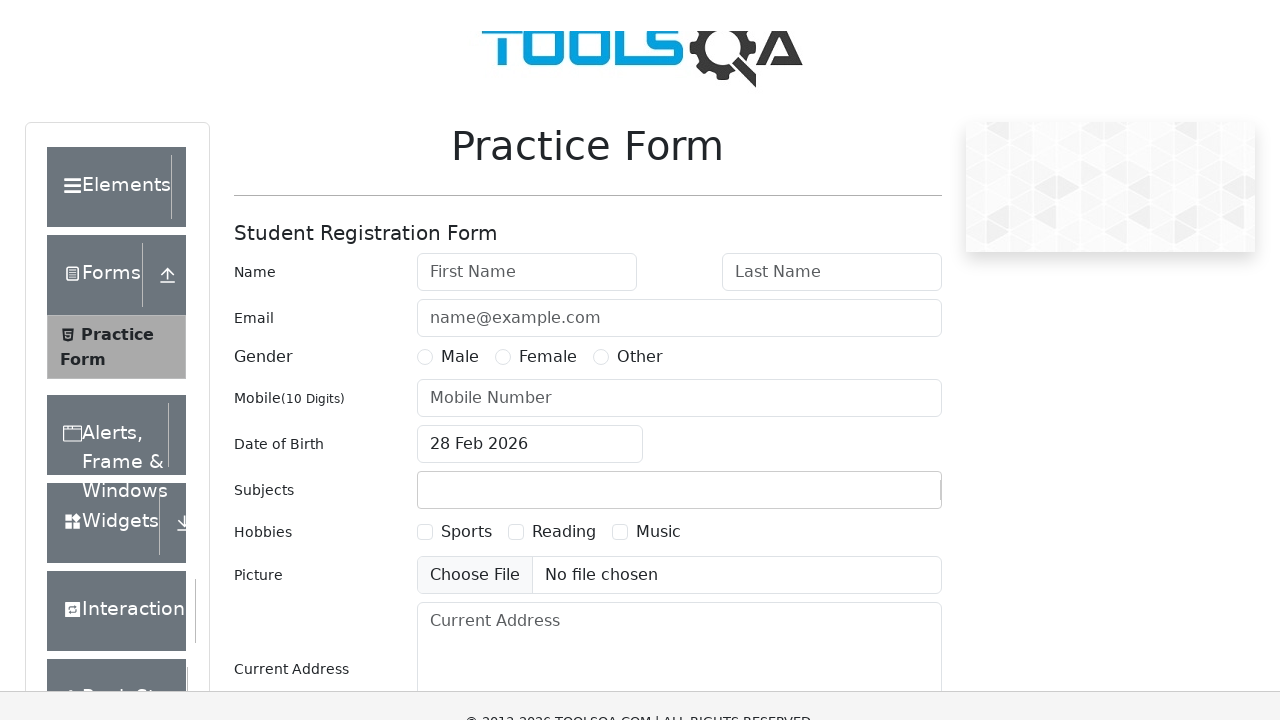

Selected Sports checkbox at (466, 234) on xpath=//label[text()='Sports']
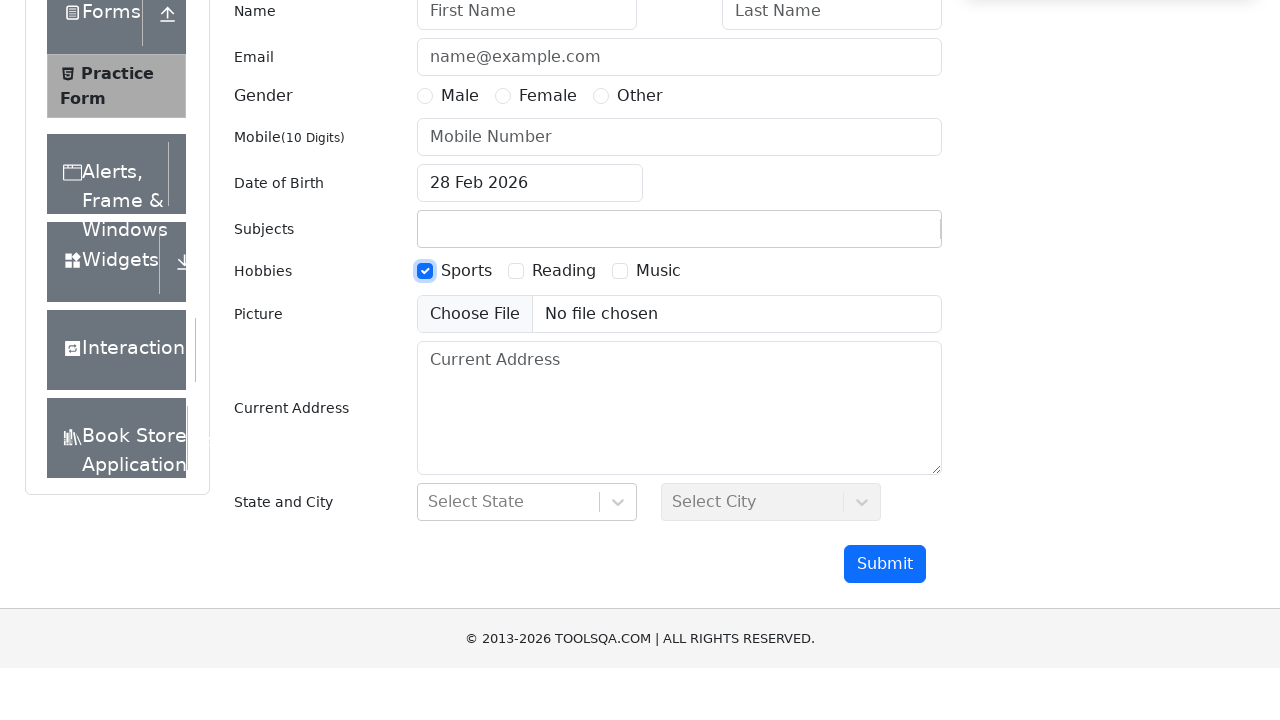

Selected Reading checkbox at (564, 360) on xpath=//label[text()='Reading']
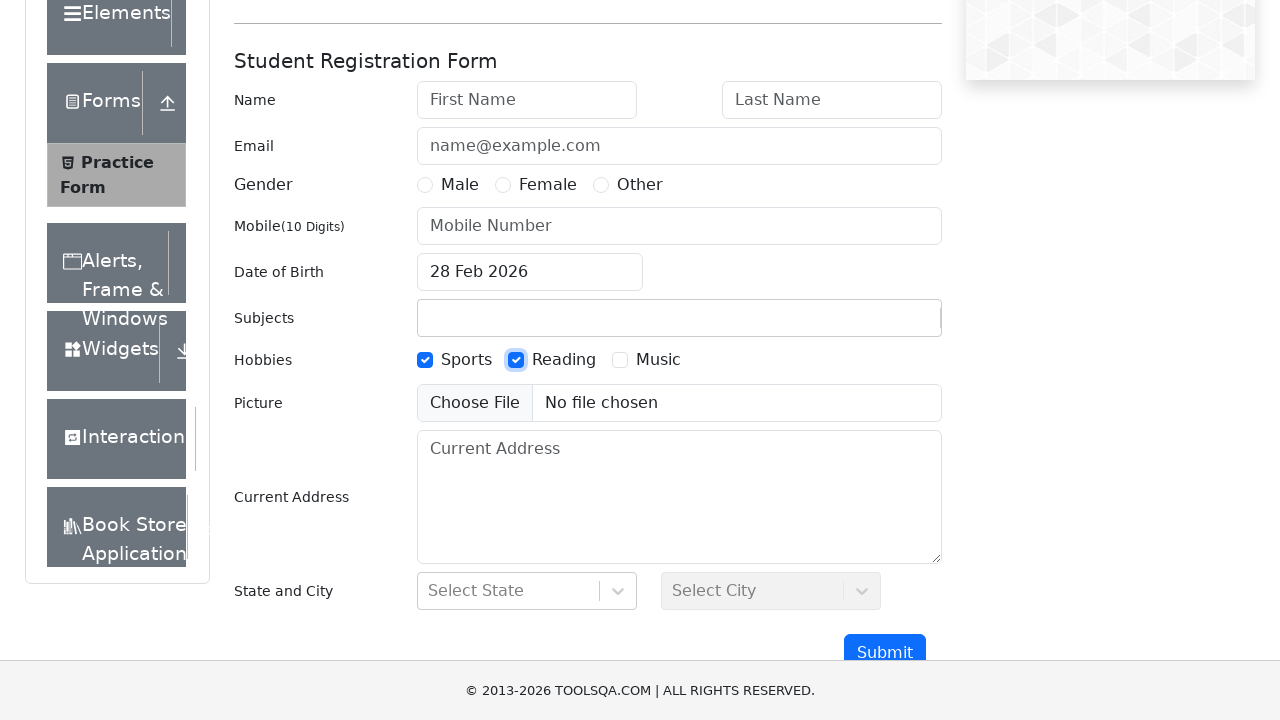

Selected Music checkbox at (658, 360) on xpath=//label[text()='Music']
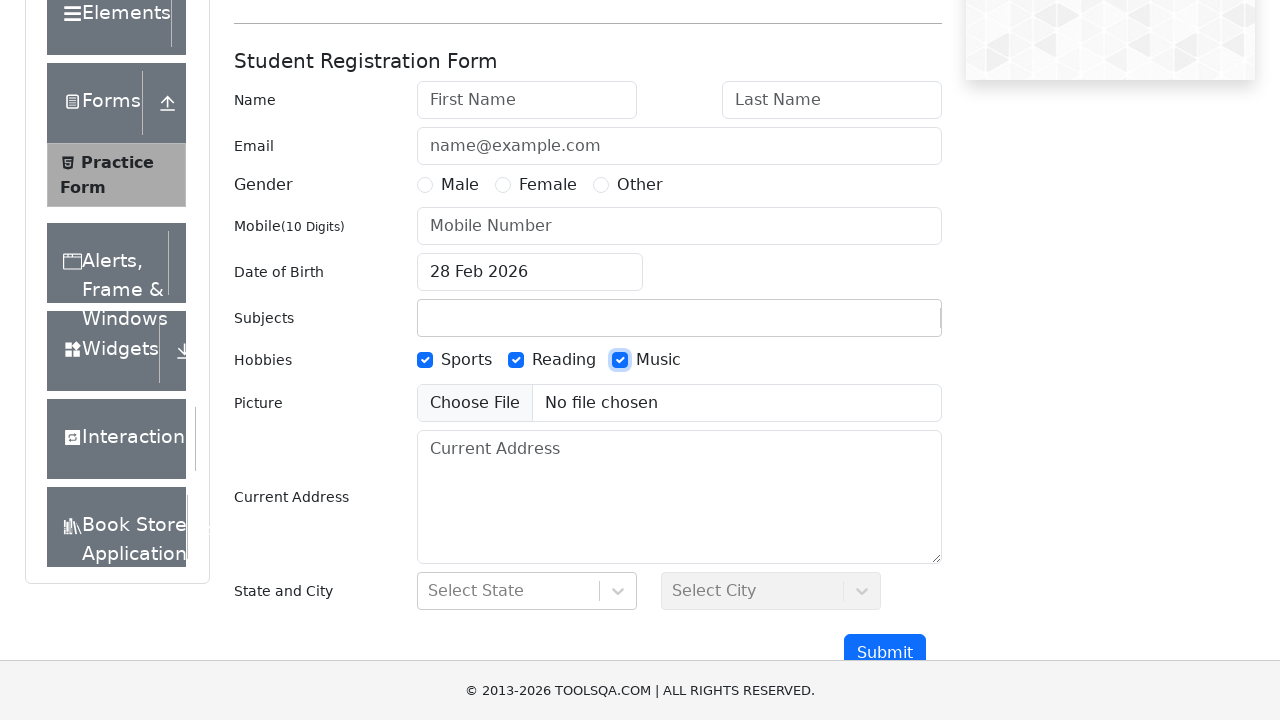

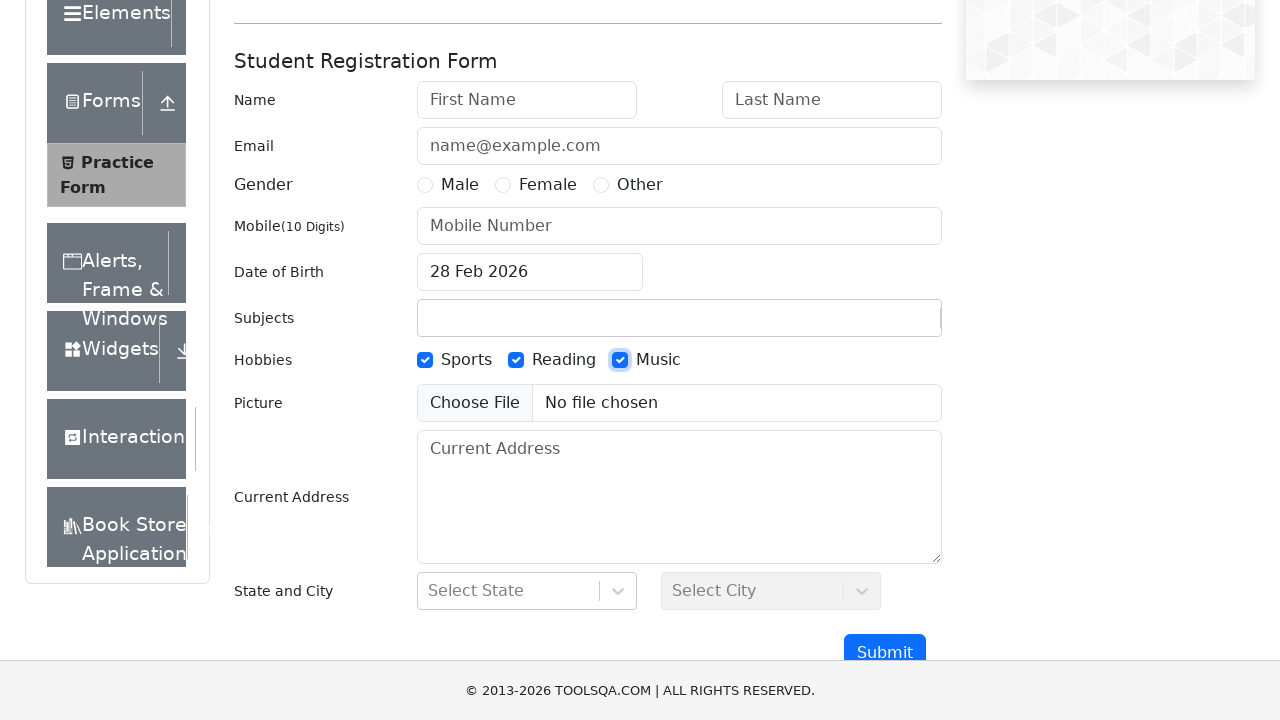